Tests checkbox functionality by checking and unchecking a single checkbox, then iterating through multiple checkboxes and selecting all of them

Starting URL: https://syntaxprojects.com/basic-checkbox-demo.php

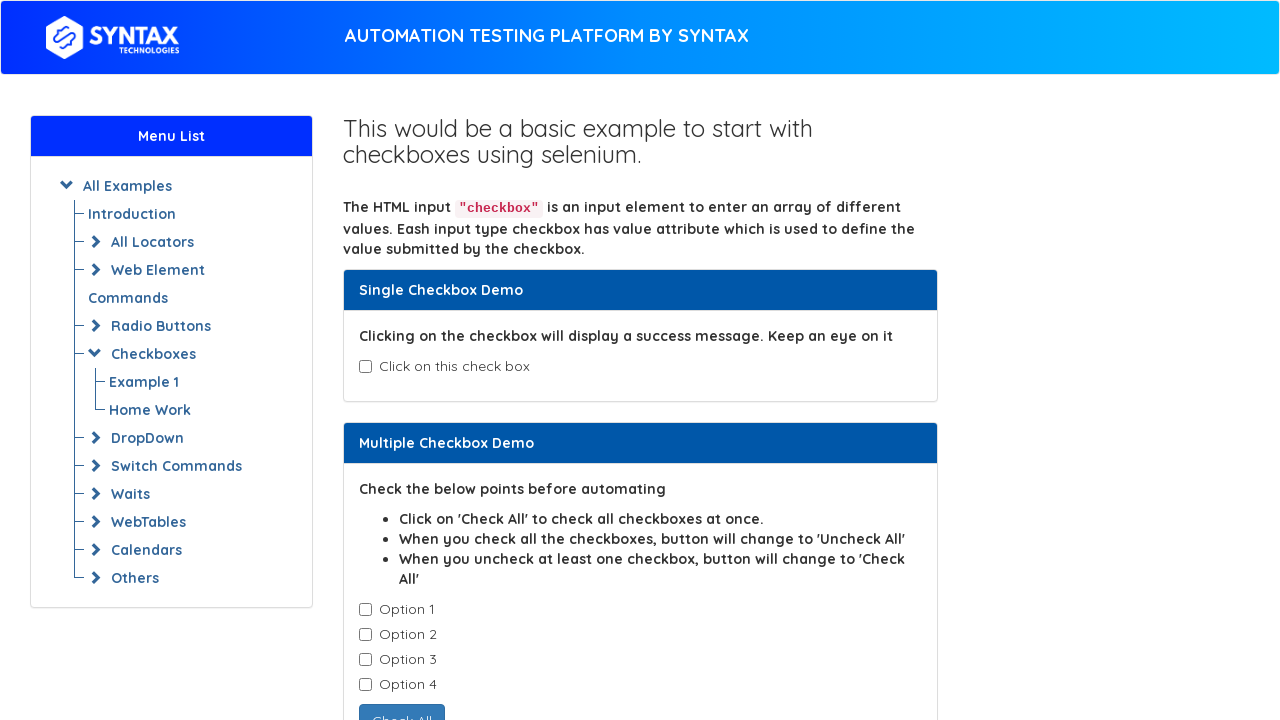

Clicked the age checkbox to check it at (365, 367) on input#isAgeSelected
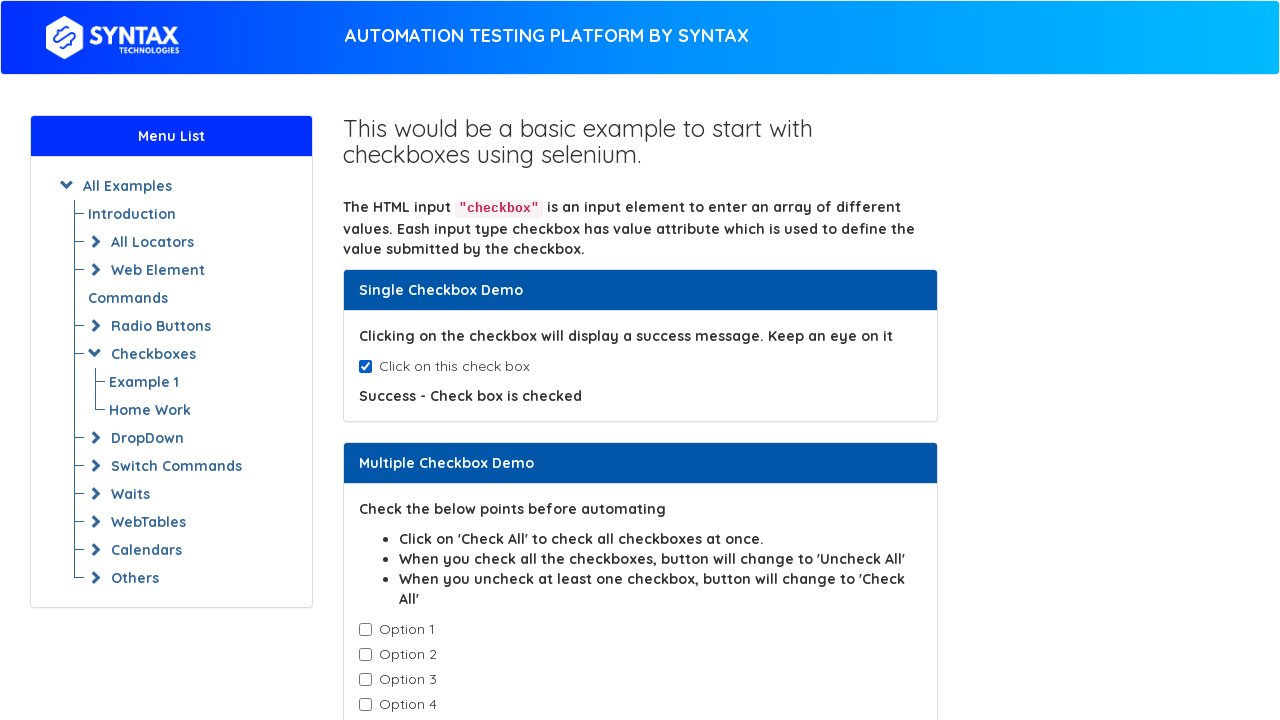

Waited 2 seconds for UI update
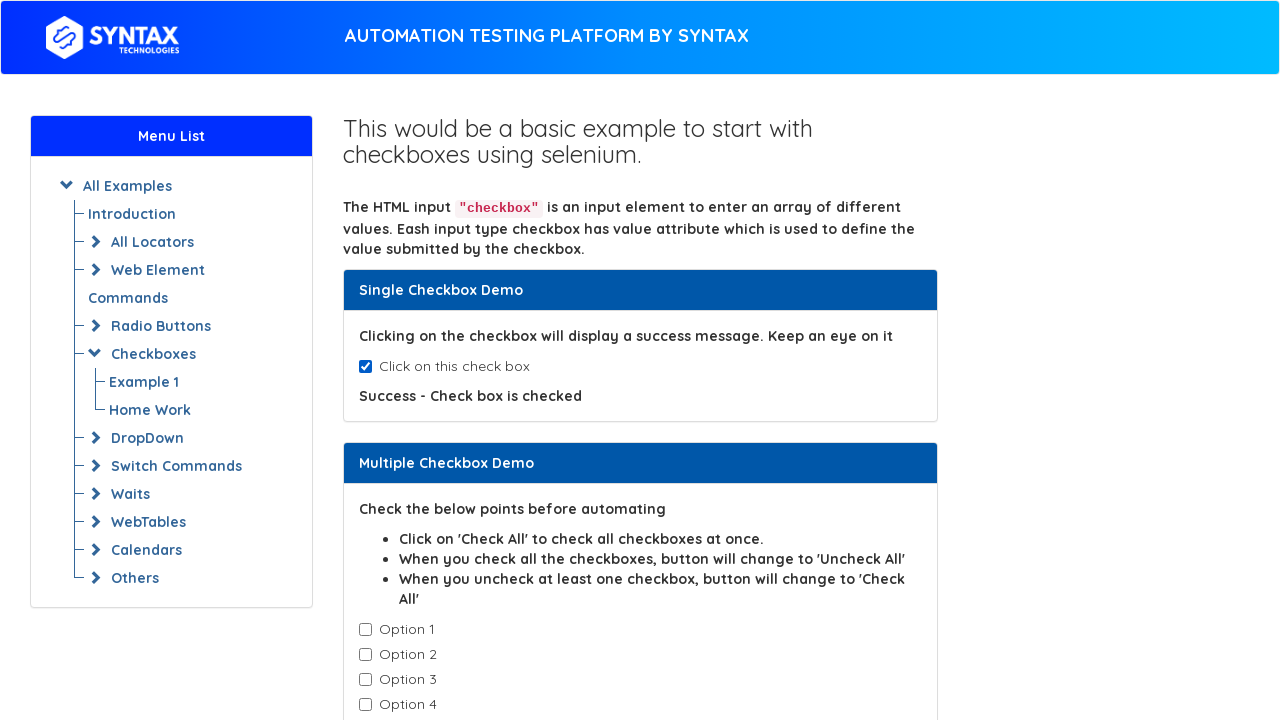

Clicked the age checkbox to uncheck it at (365, 367) on input#isAgeSelected
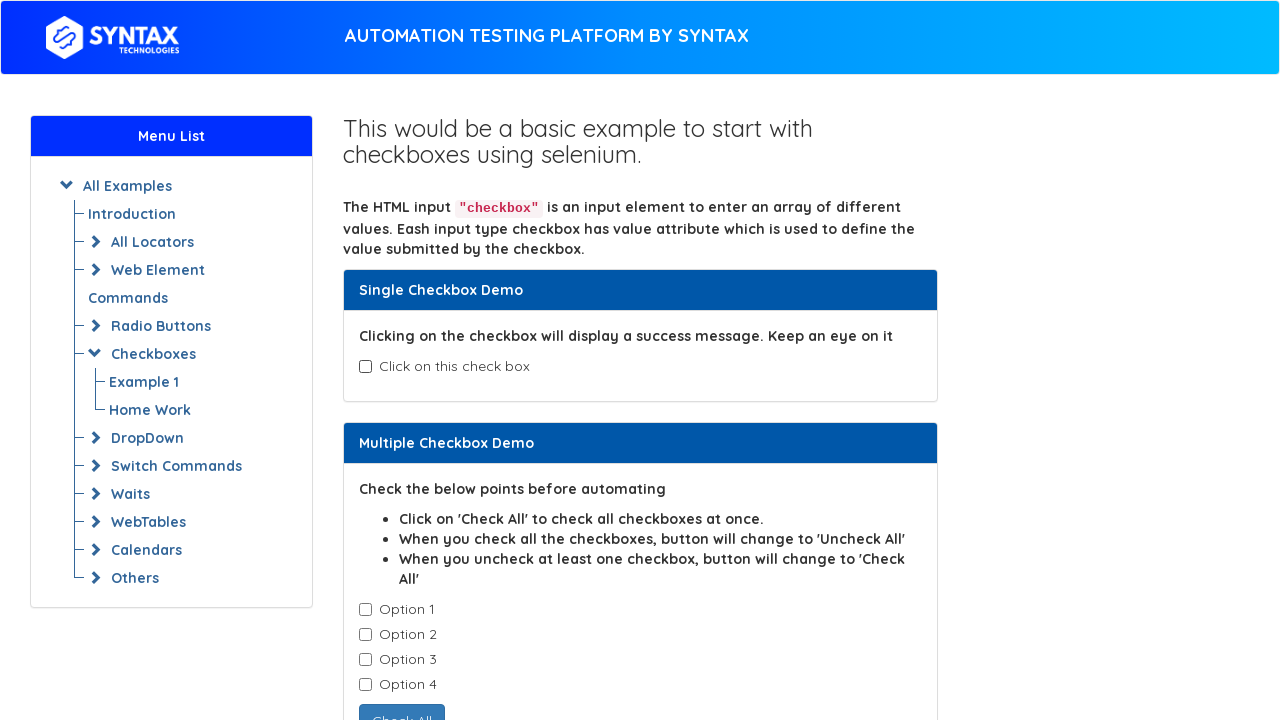

Located all checkboxes with class 'cb1-element'
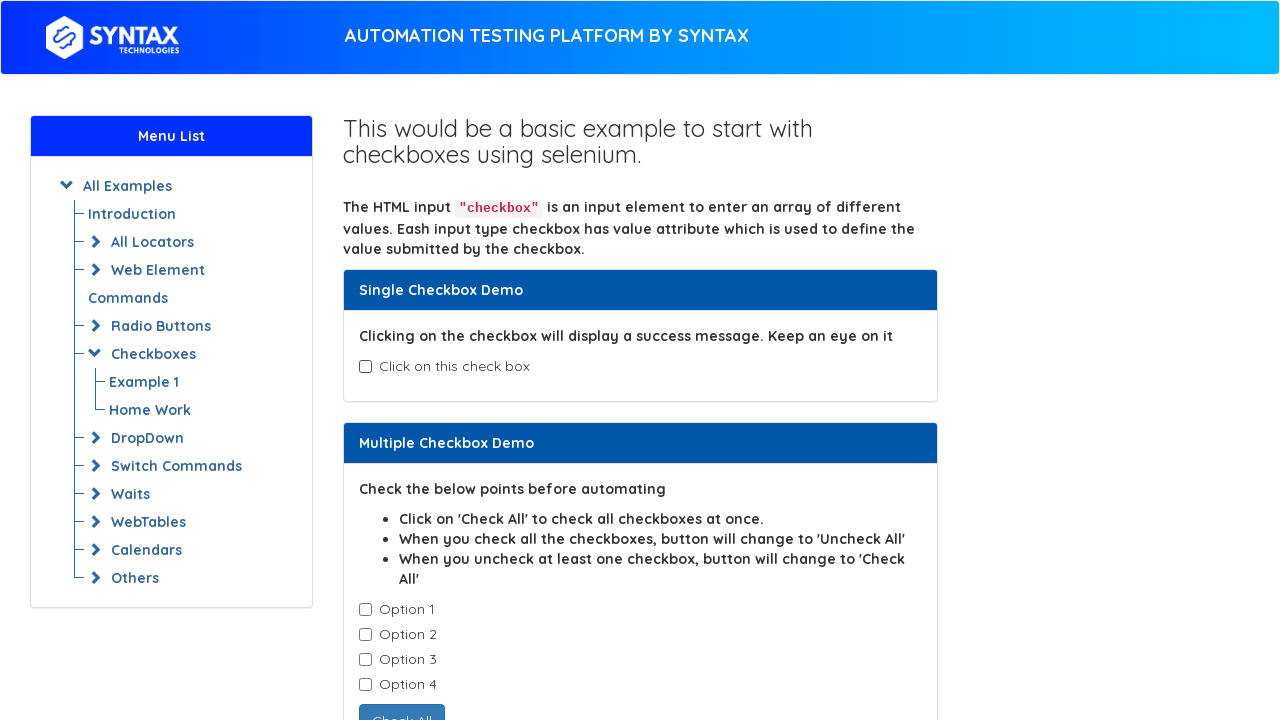

Found 4 total checkboxes
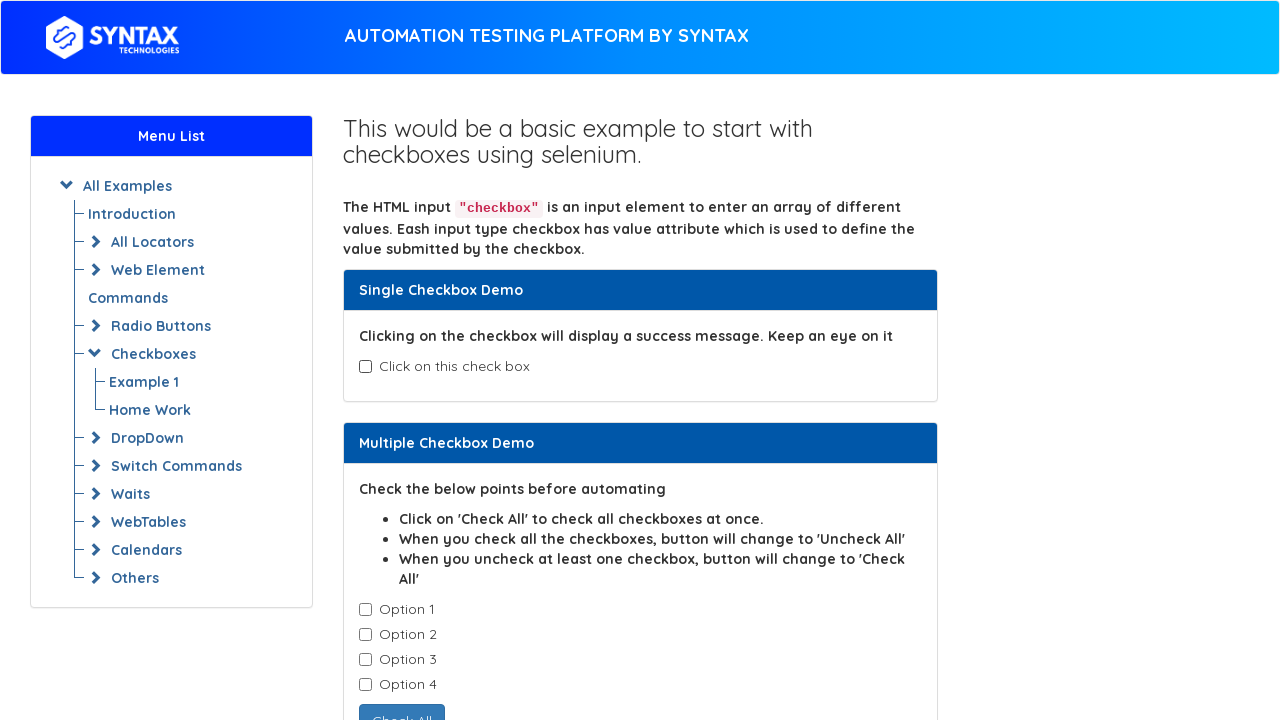

Retrieved value 'Option-1' from checkbox 1
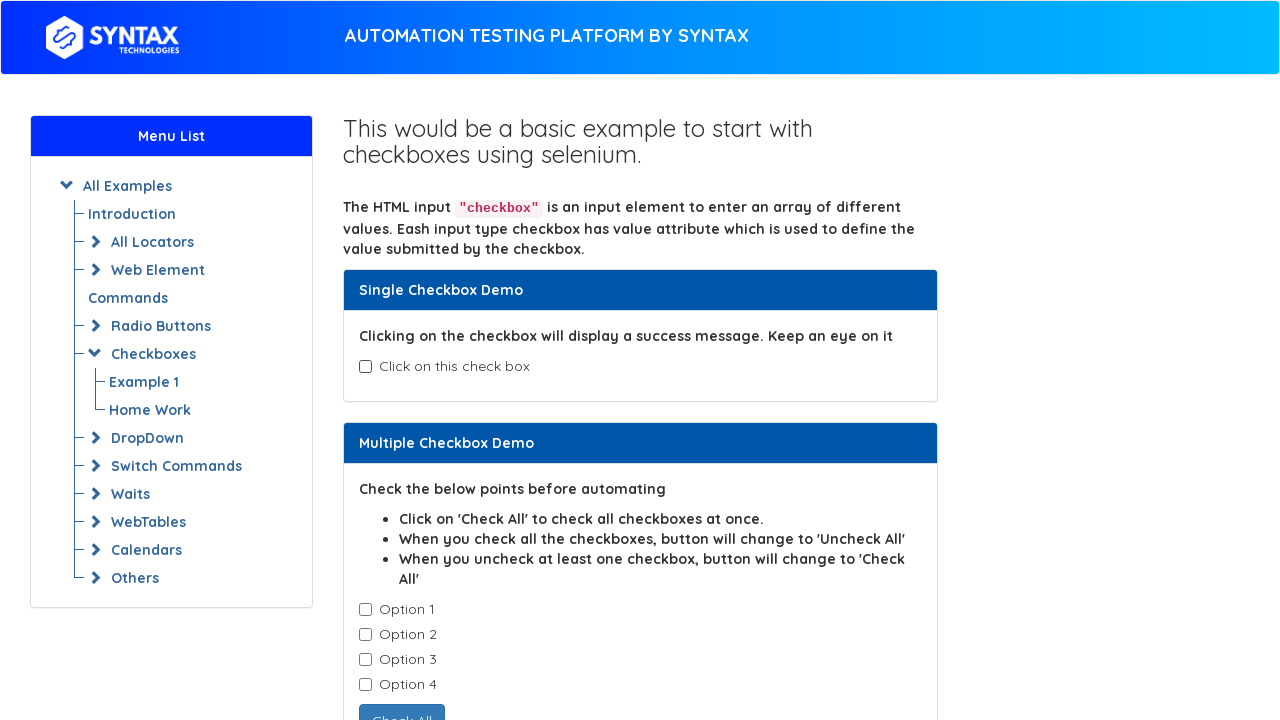

Clicked checkbox with value 'Option-1' containing 'Option' at (365, 610) on xpath=//input[@class='cb1-element'] >> nth=0
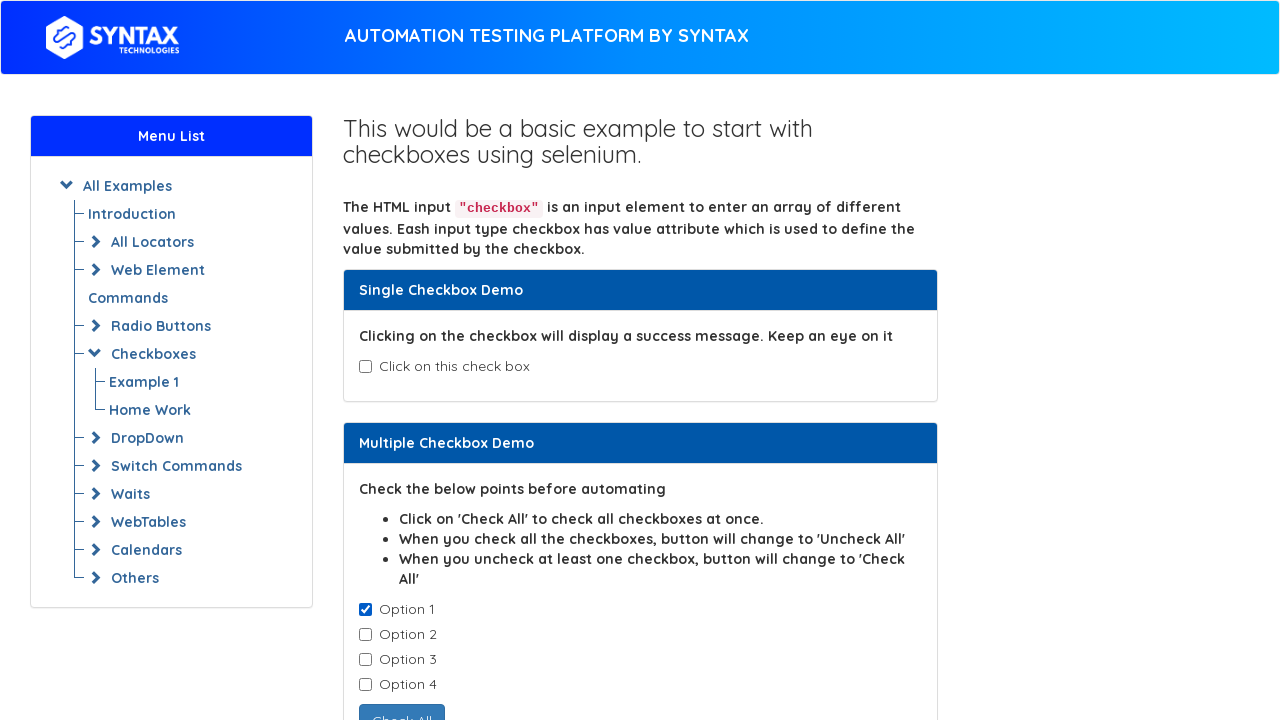

Retrieved value 'Option-2' from checkbox 2
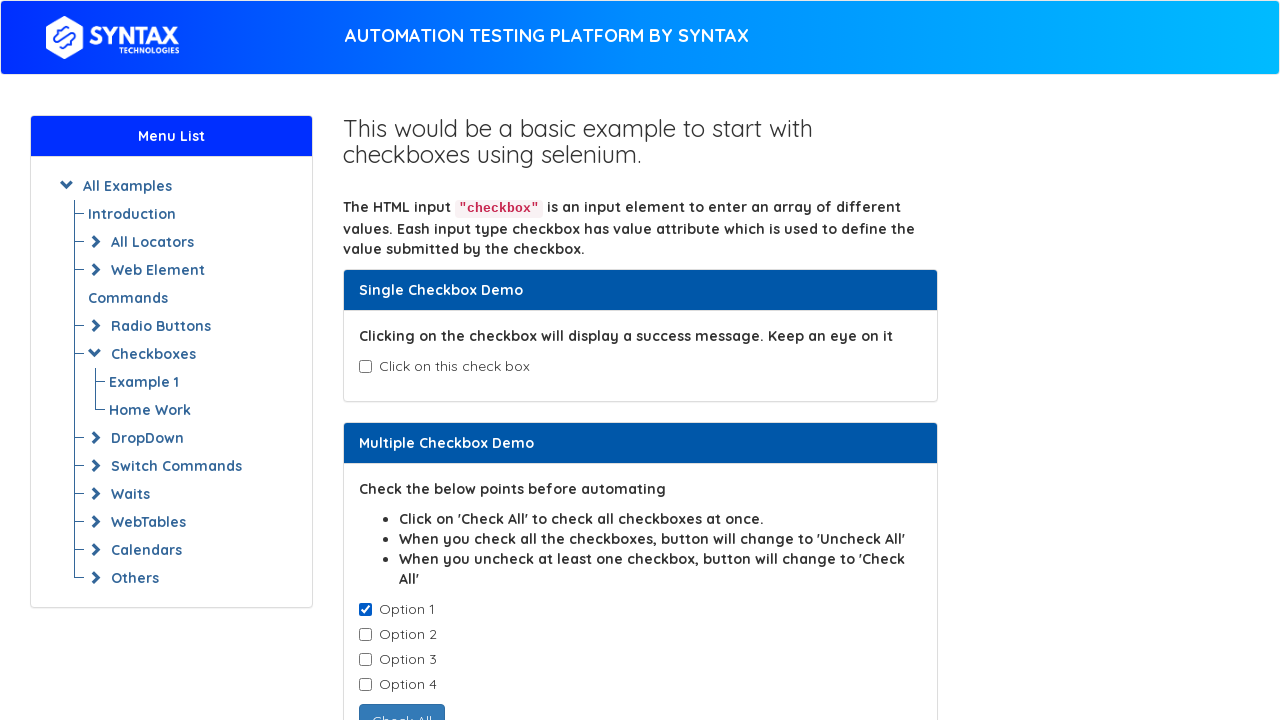

Clicked checkbox with value 'Option-2' containing 'Option' at (365, 635) on xpath=//input[@class='cb1-element'] >> nth=1
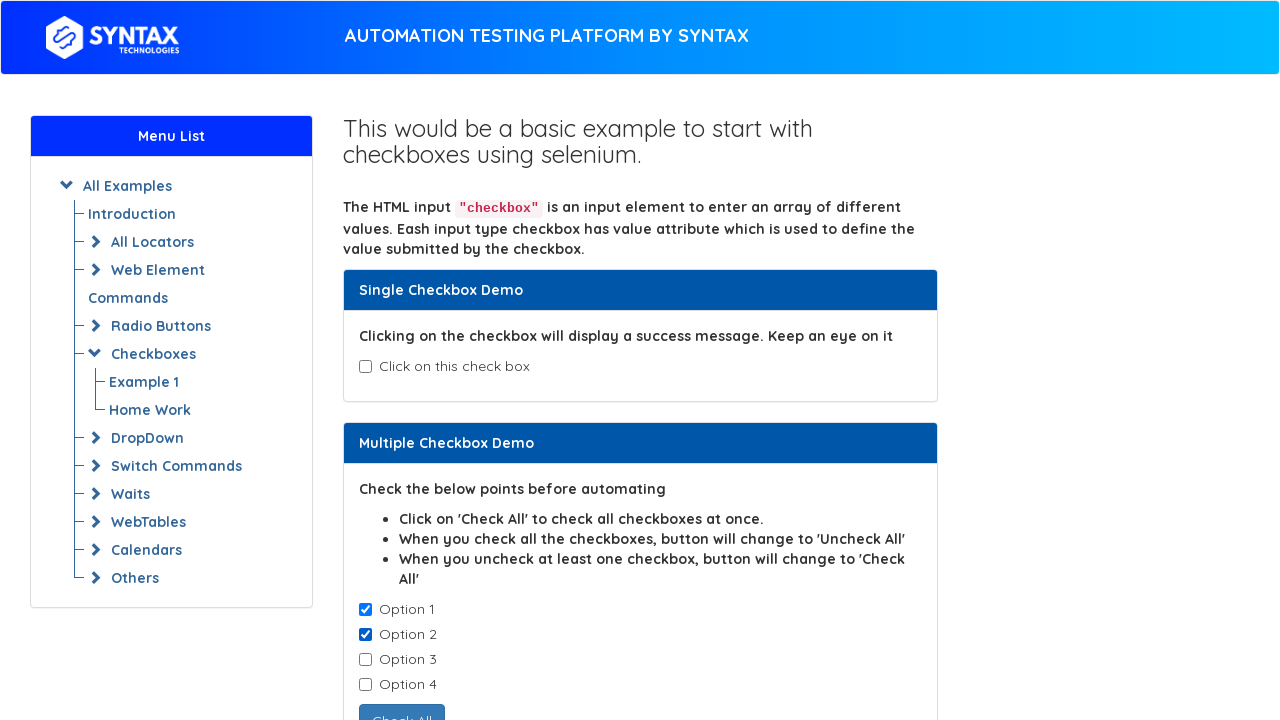

Retrieved value 'Option-3' from checkbox 3
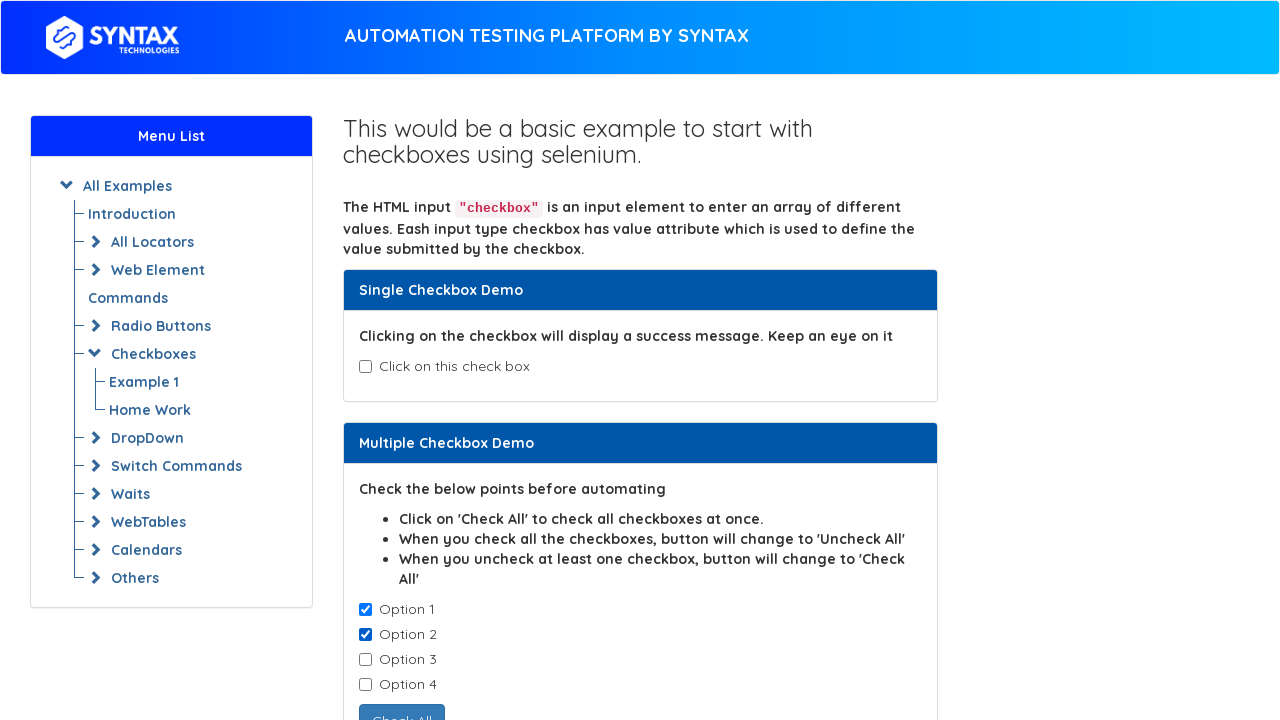

Clicked checkbox with value 'Option-3' containing 'Option' at (365, 660) on xpath=//input[@class='cb1-element'] >> nth=2
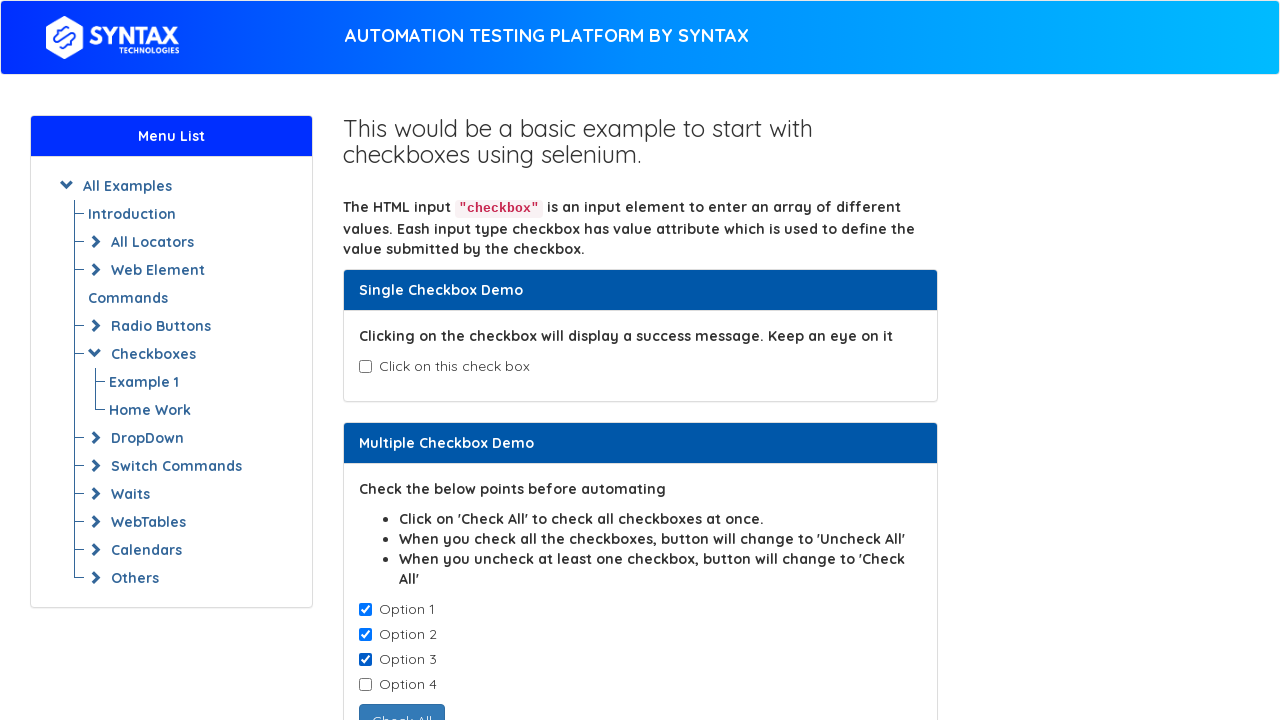

Retrieved value 'Option-4' from checkbox 4
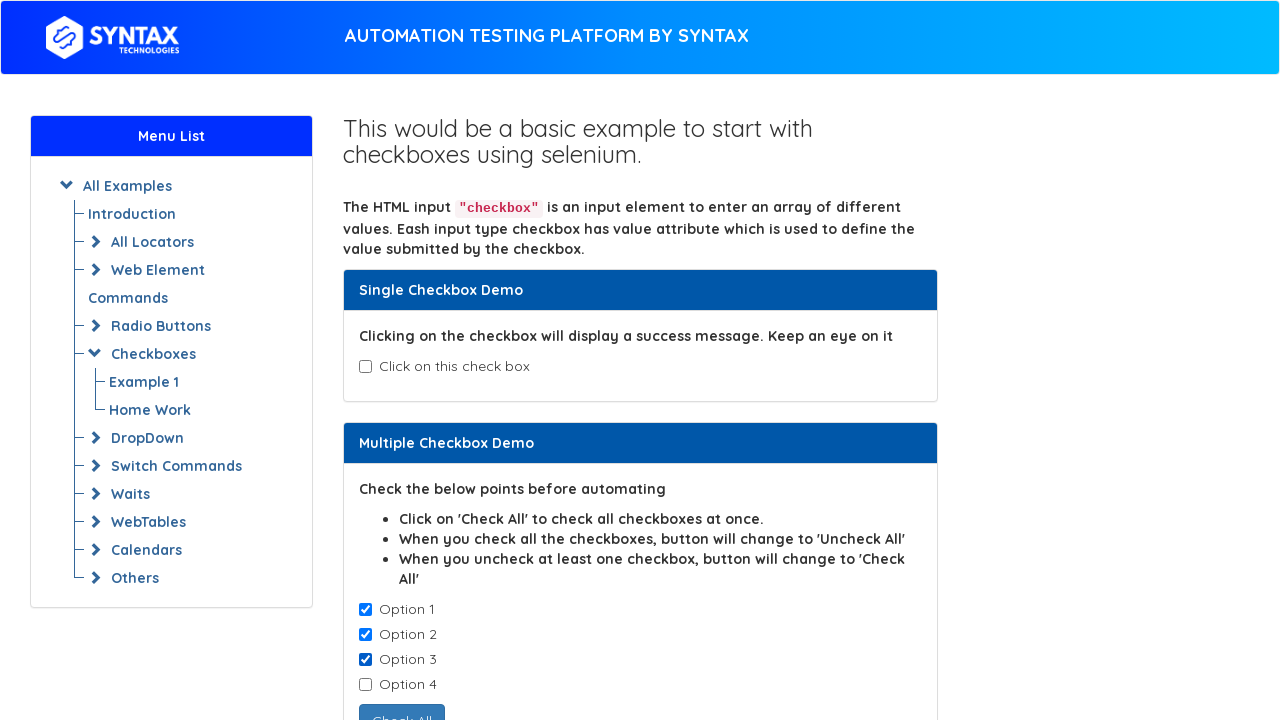

Clicked checkbox with value 'Option-4' containing 'Option' at (365, 685) on xpath=//input[@class='cb1-element'] >> nth=3
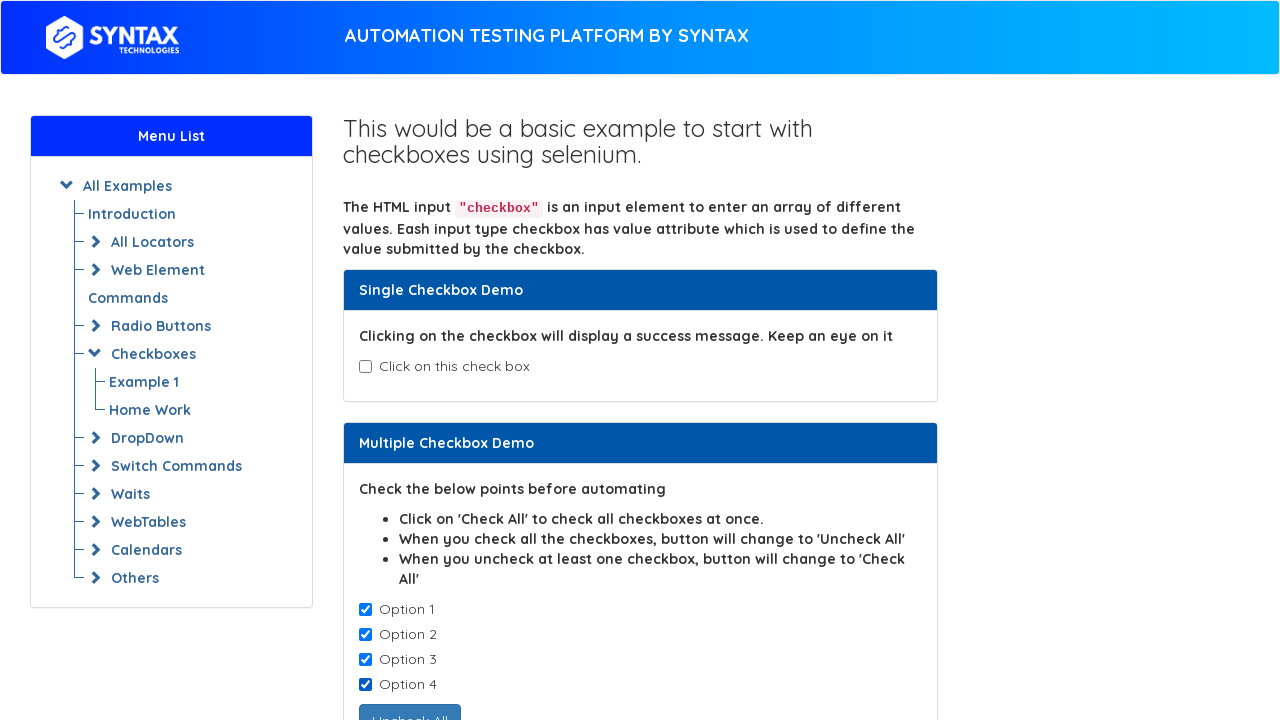

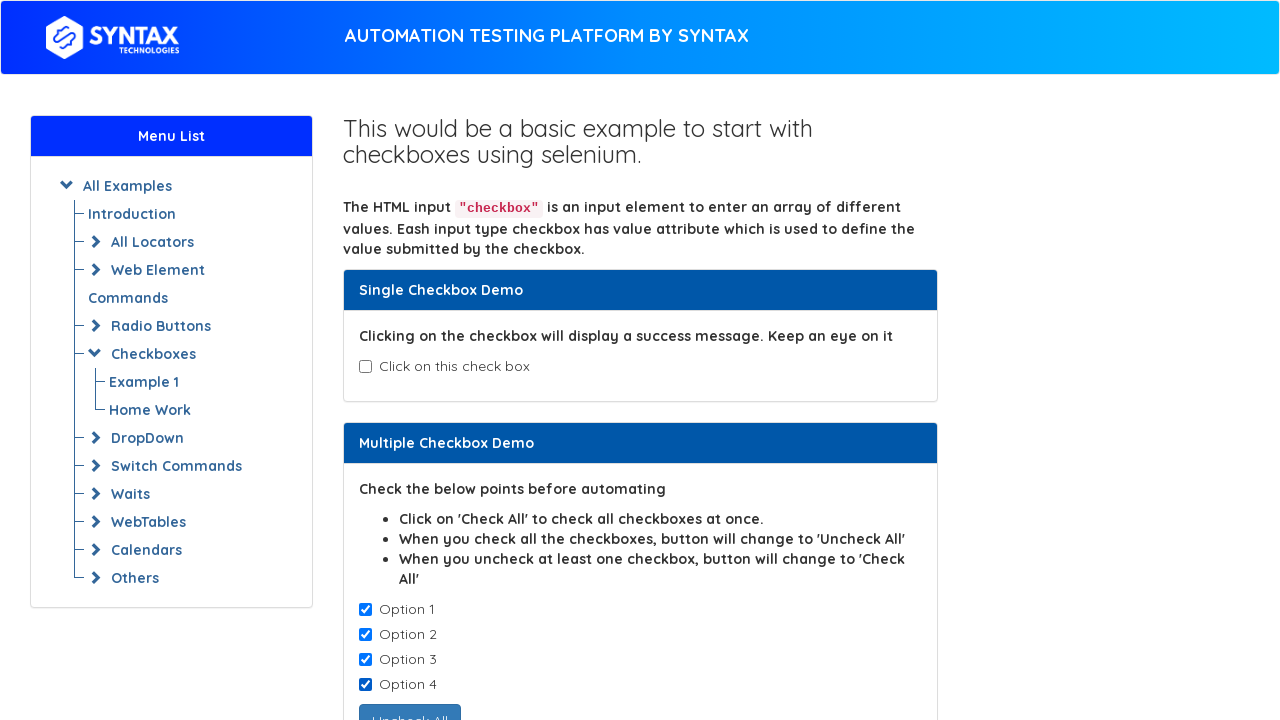